Tests a comprehensive contact form by navigating through pricing and sample forms pages, then filling out a multi-field survey form with various input types including text fields, dropdowns, radio buttons, checkboxes, and date fields.

Starting URL: https://mycontactform.com/

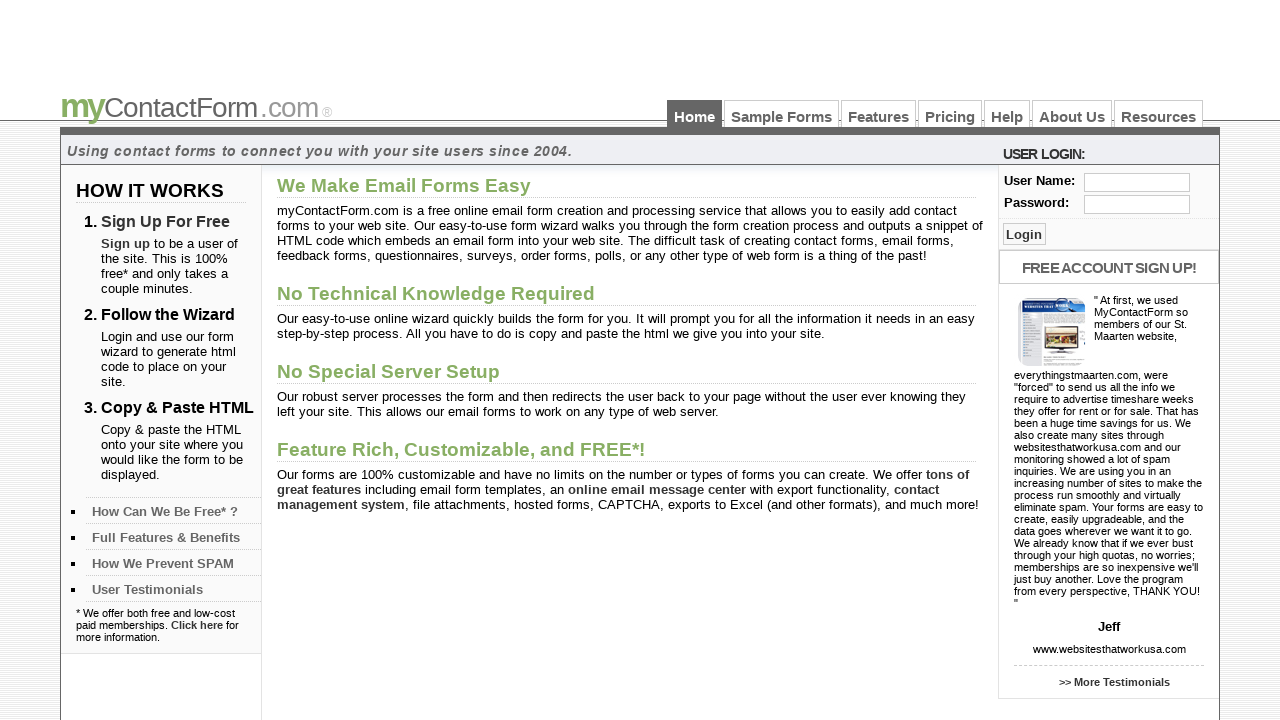

Clicked on Pricing link at (950, 114) on text=Pricing
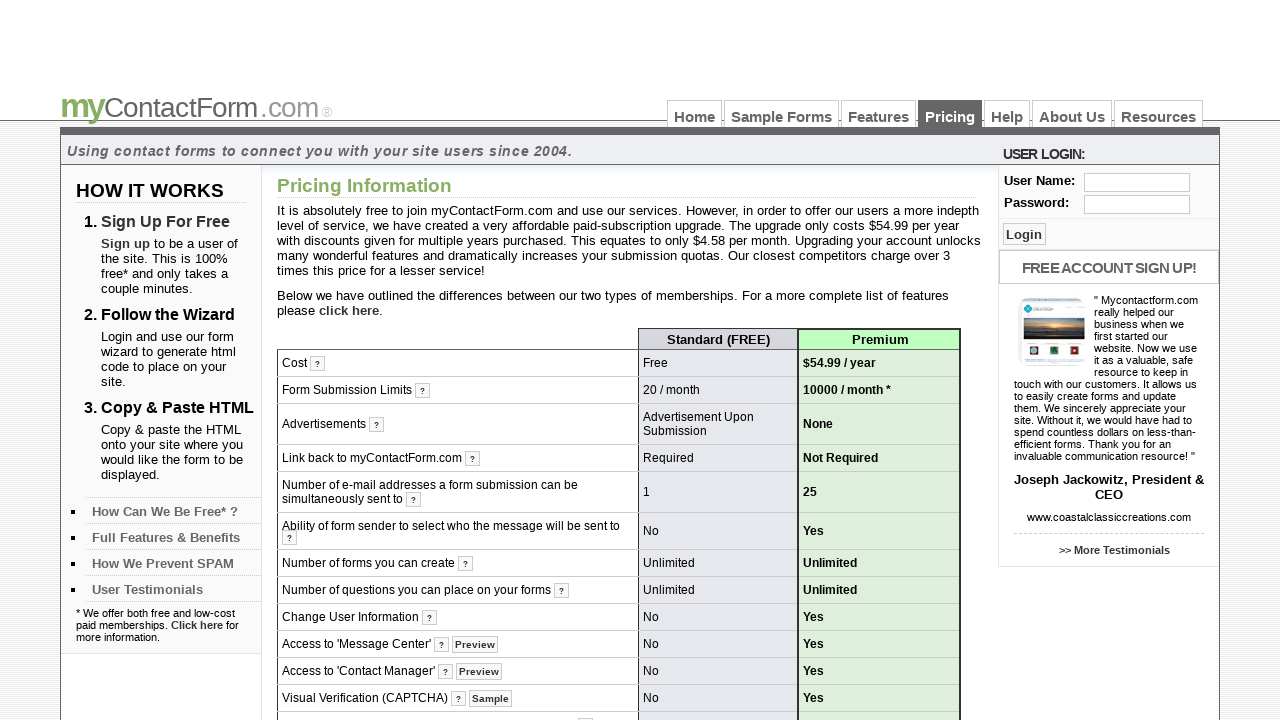

Waited 2 seconds for page to load
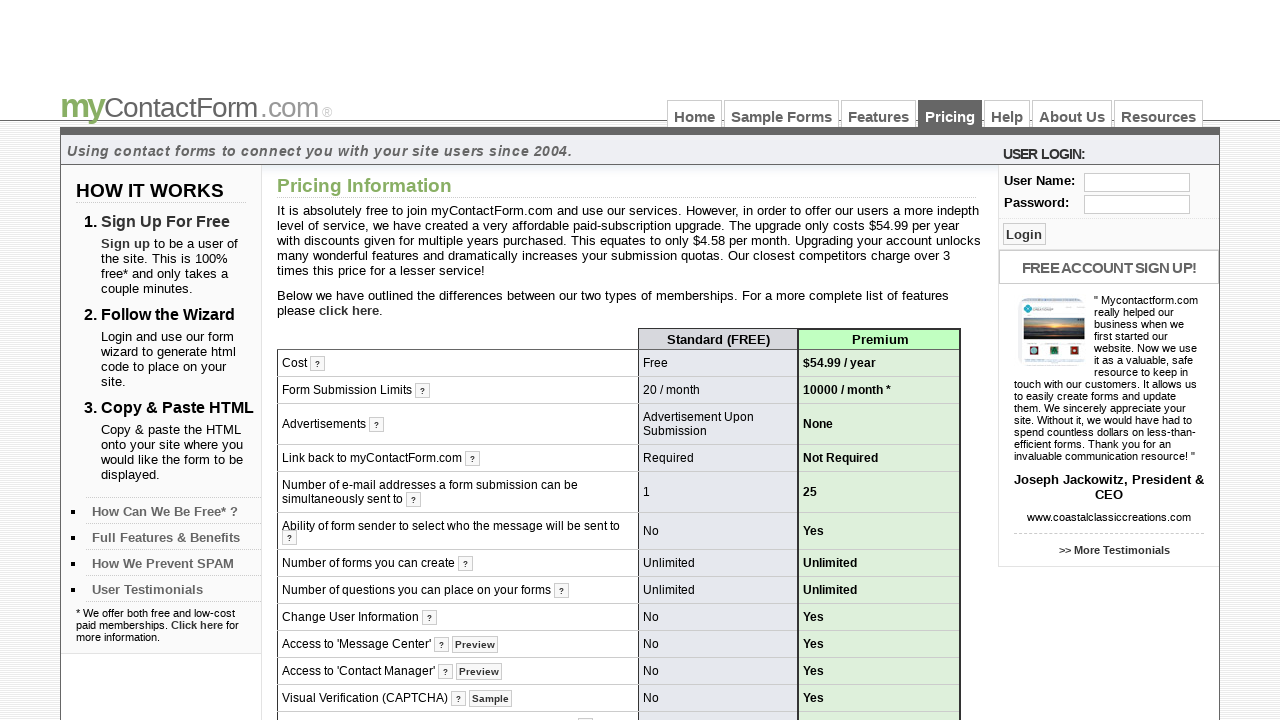

Clicked on Sample Forms link at (782, 114) on text=Sample Forms
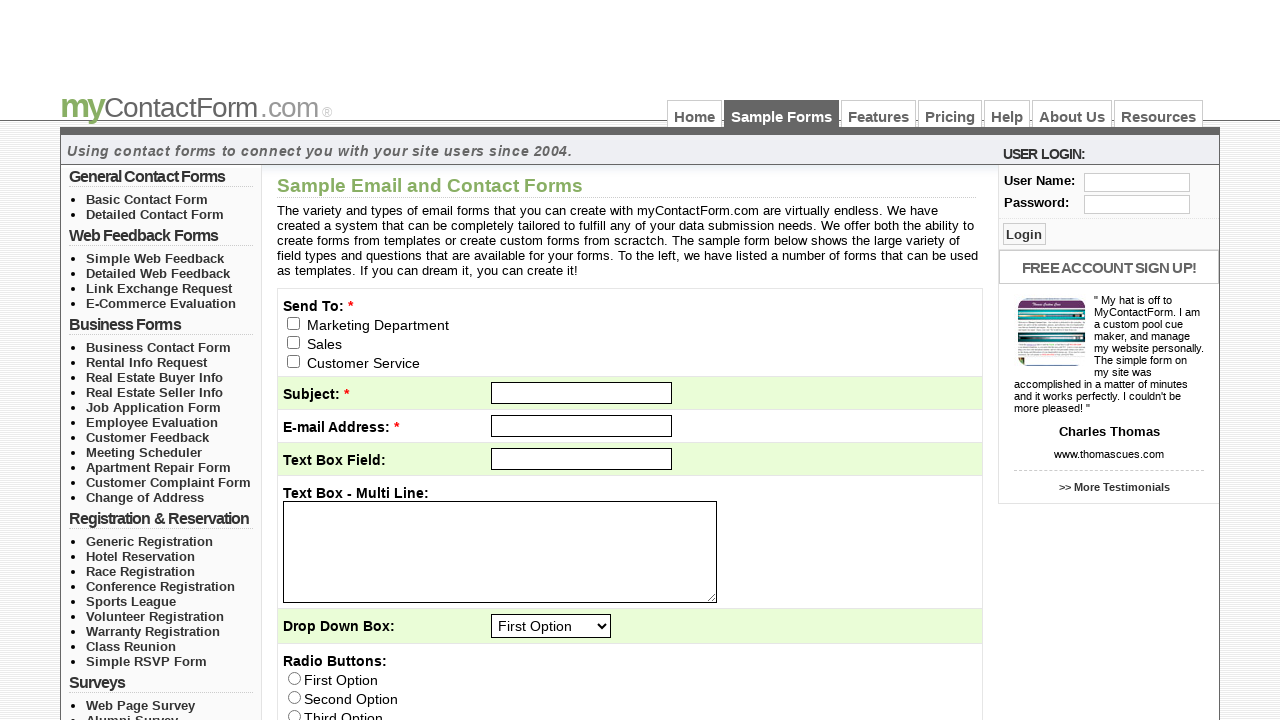

Waited 1 second for Sample Forms page to load
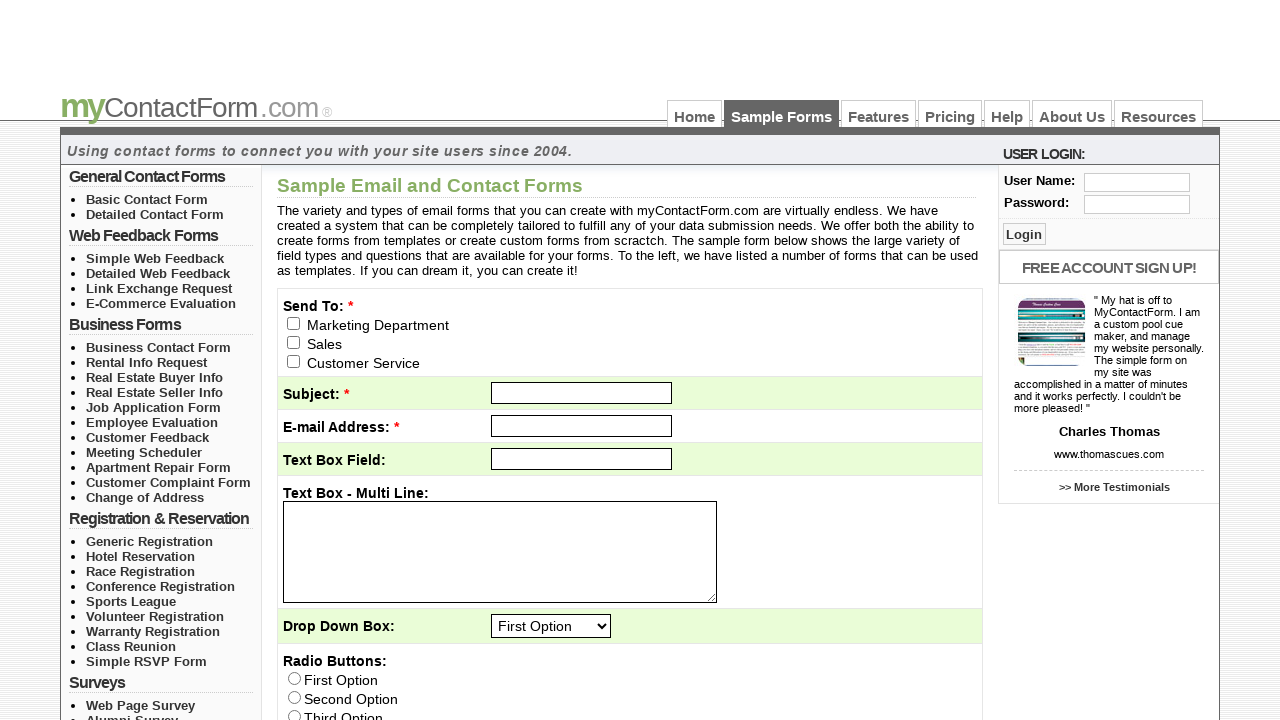

Selected first email recipient checkbox at (294, 323) on input[name='email_to[]'][value='0']
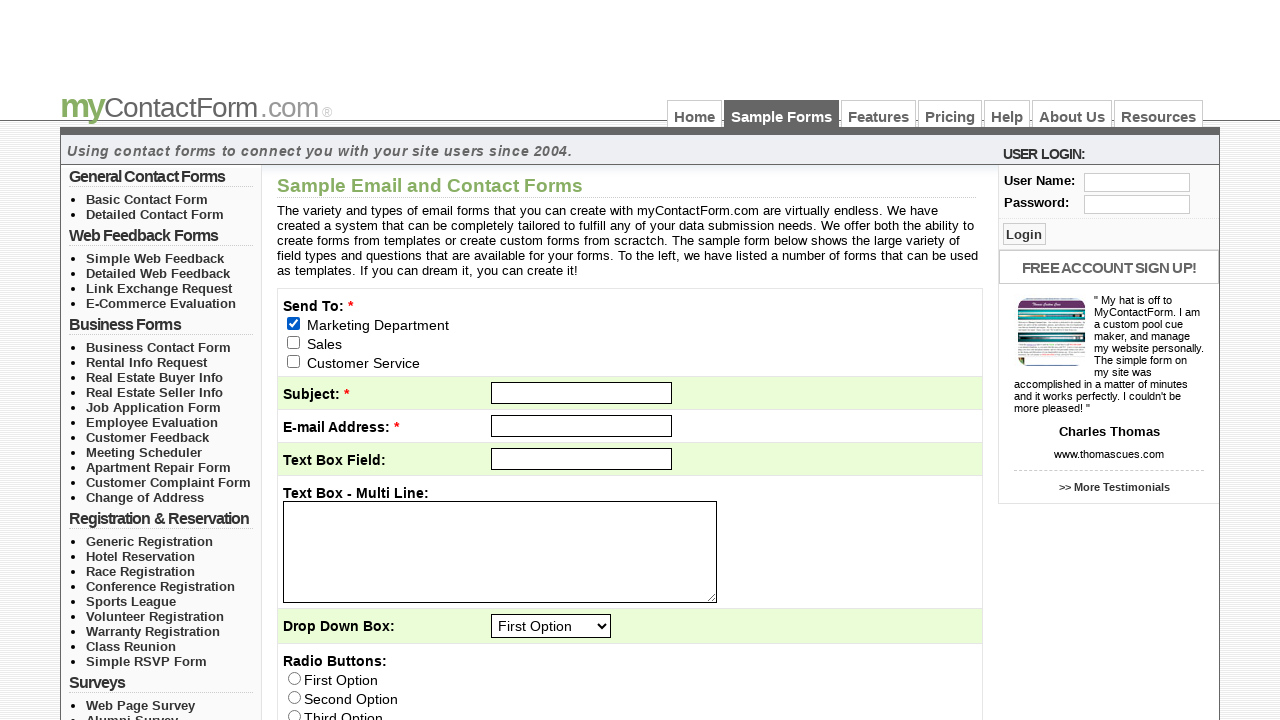

Selected third email recipient checkbox at (294, 361) on input[name='email_to[]'][value='2']
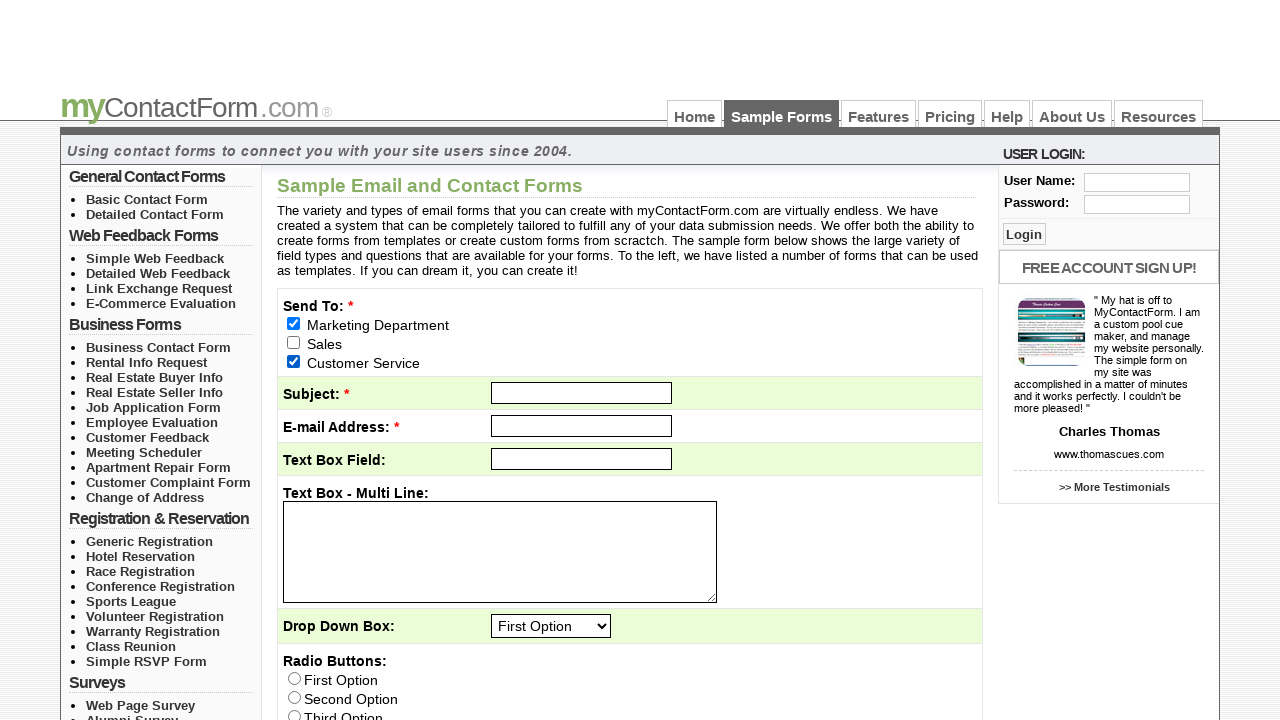

Filled subject field with 'Testing Course Survey' on #subject
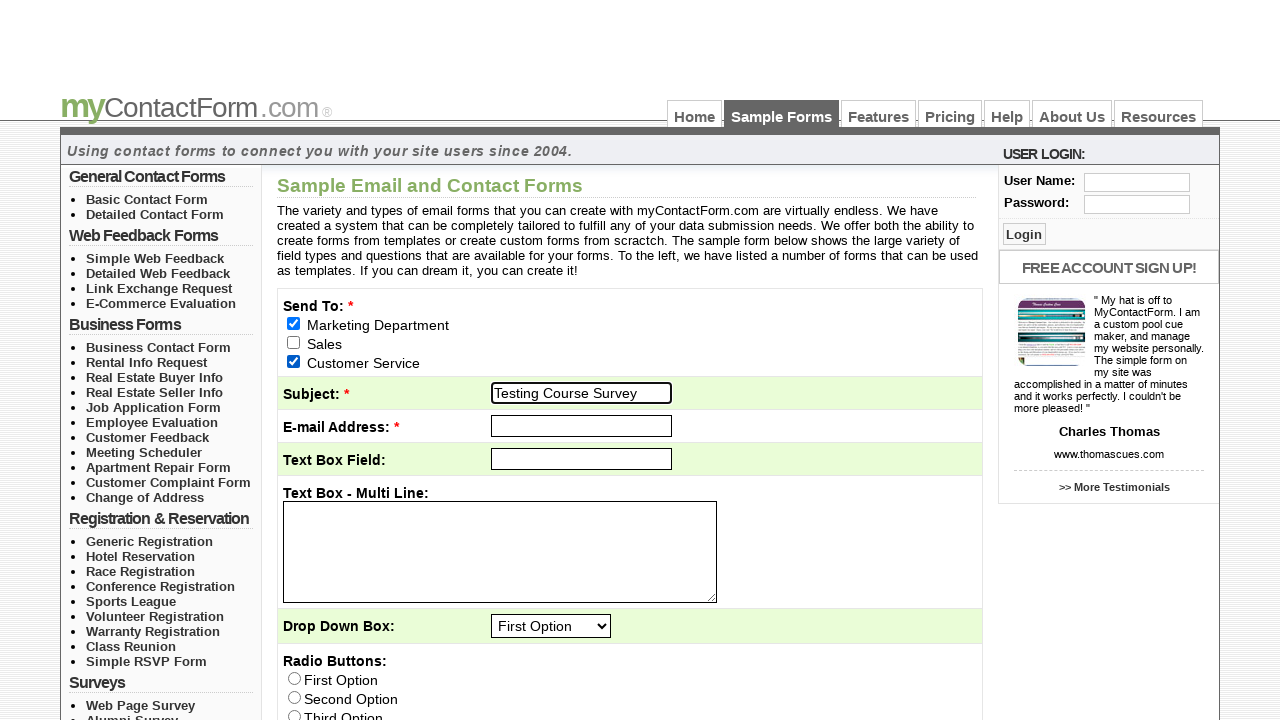

Filled email field with 'testuser@example.com' on input[name='email']
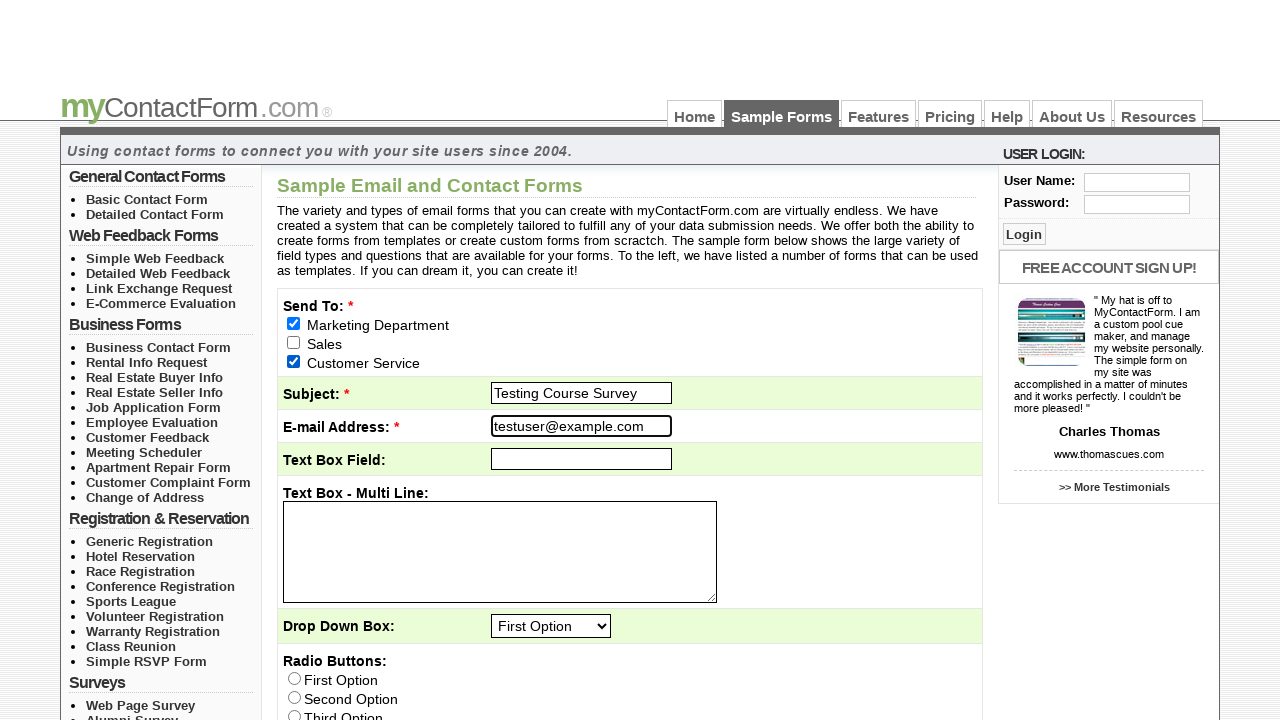

Filled question 1 with 'Survey to be filled' on #q1
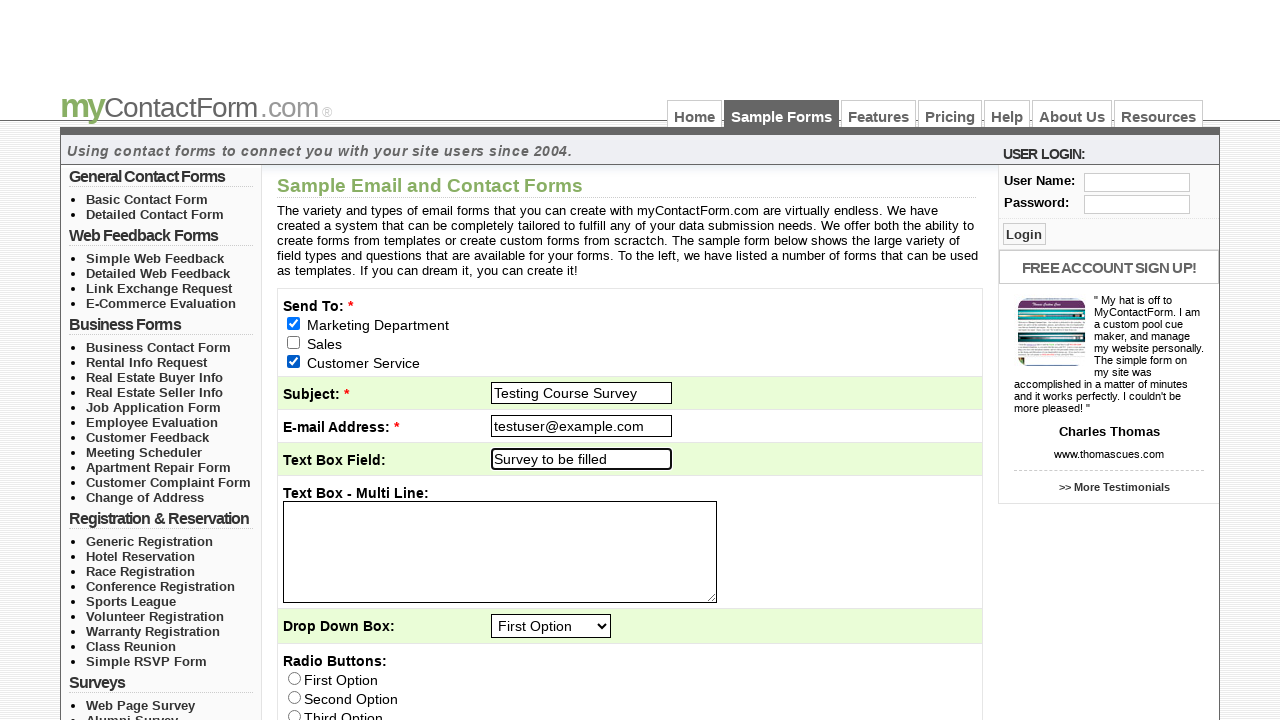

Filled question 2 with 'Positive or negative survey' on #q2
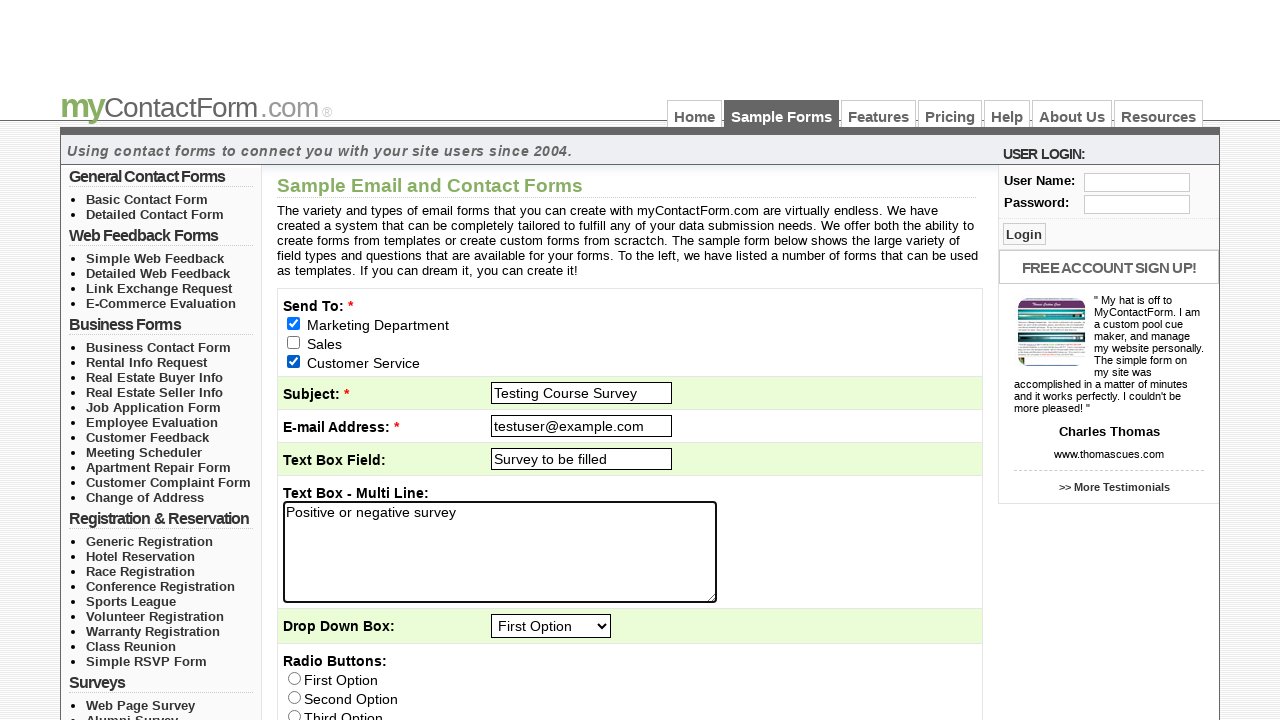

Selected 'Fourth Option' from question 3 dropdown on select[name='q3']
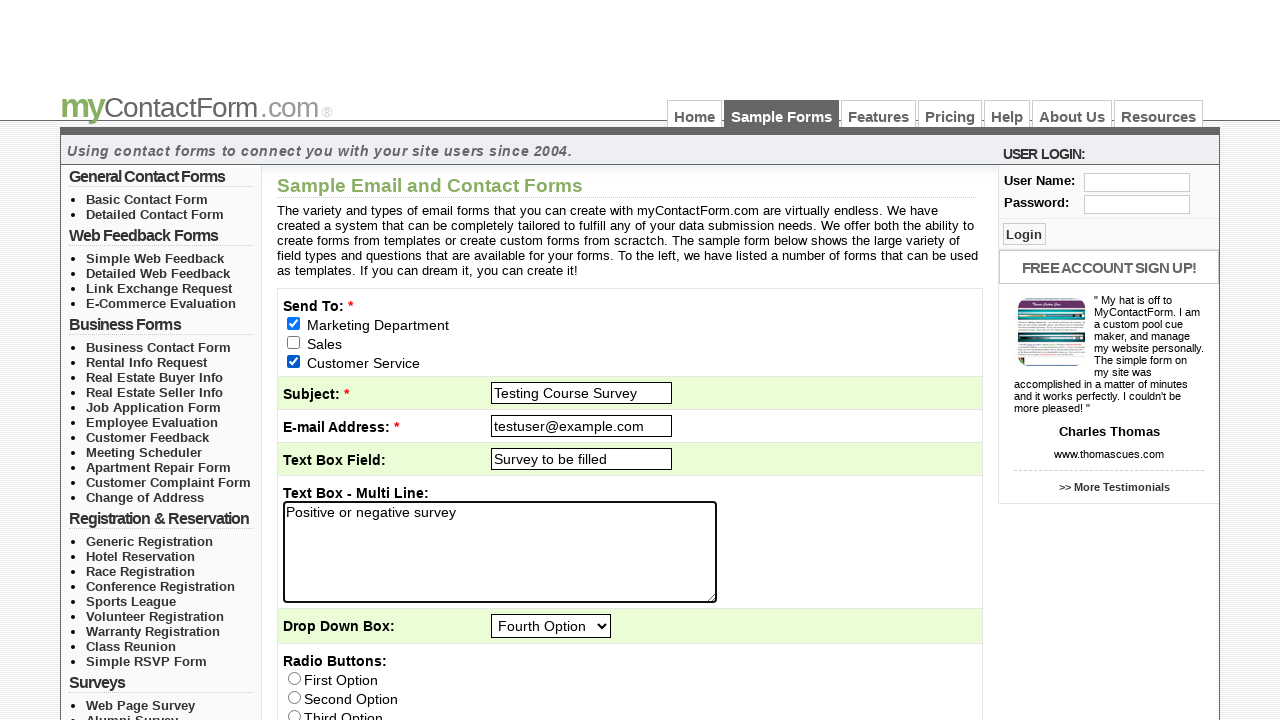

Selected 'Second Option' radio button for question 4 at (294, 697) on input[name='q4'][value='Second Option']
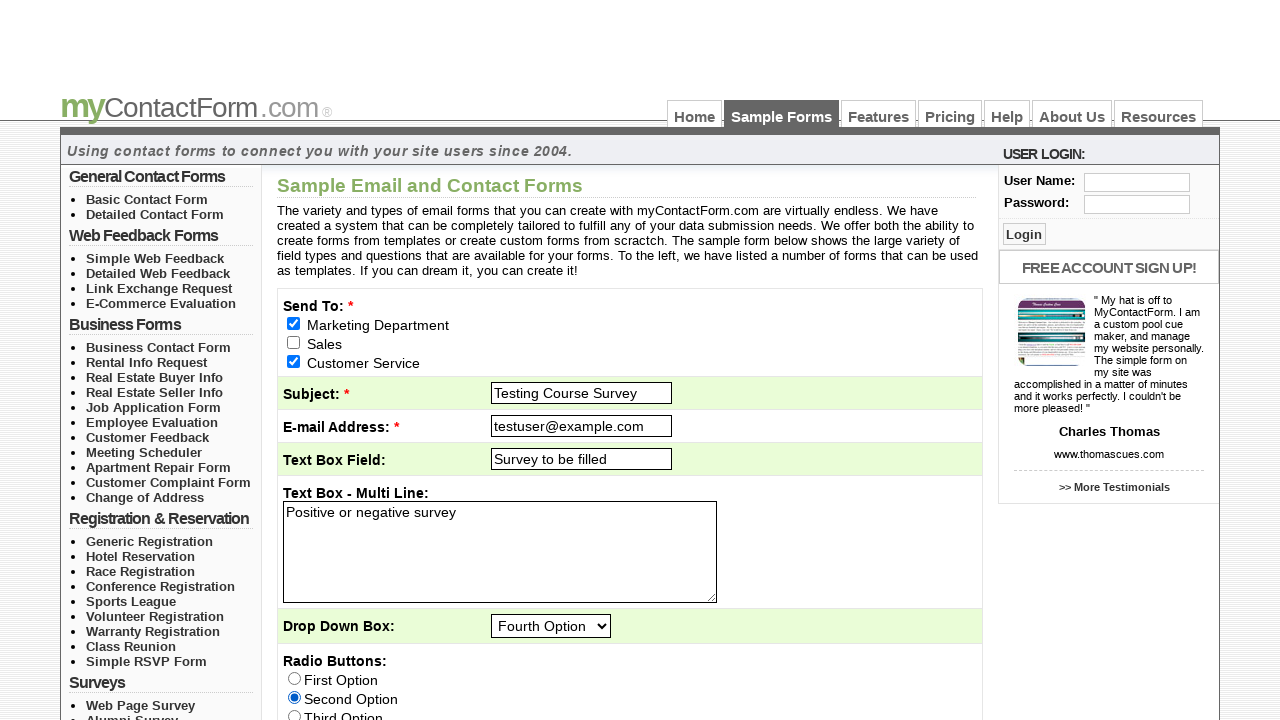

Selected 'Yes' radio button for question 5 at (502, 360) on input[name='q5'][value='Yes']
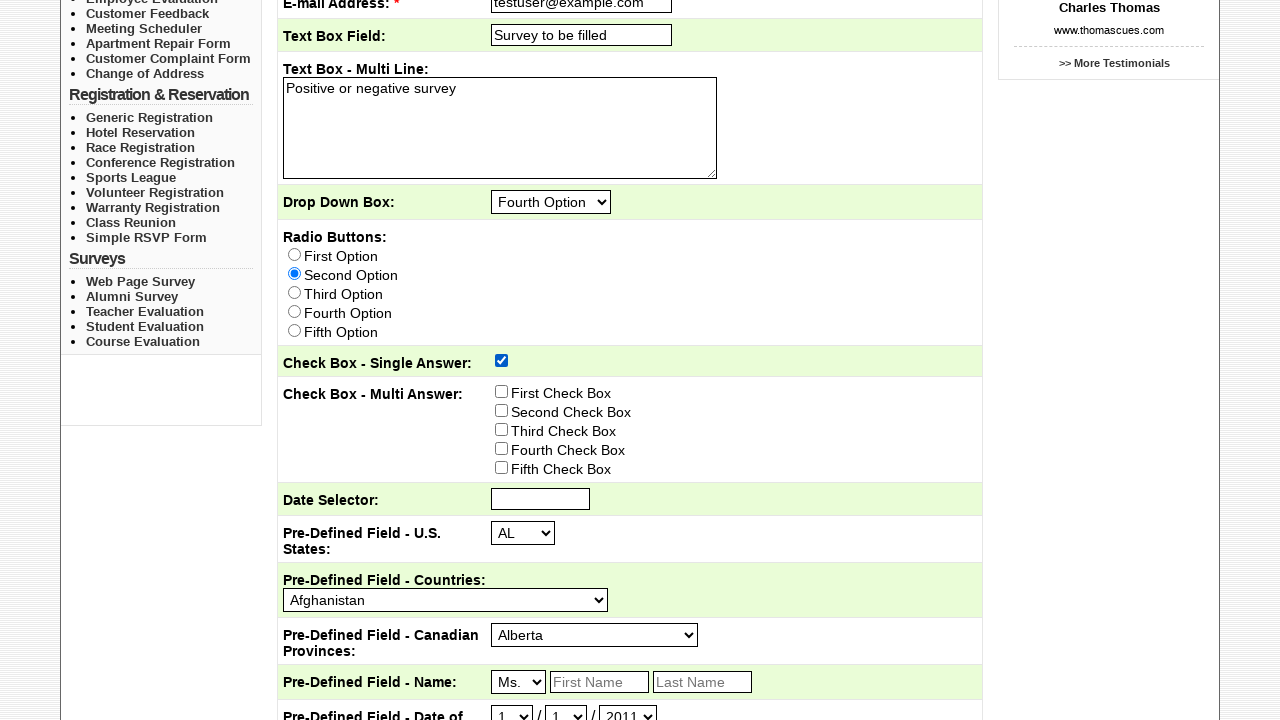

Selected 'Second Check Box' for question 6 at (502, 410) on input[name='checkbox6[]'][value='Second Check Box']
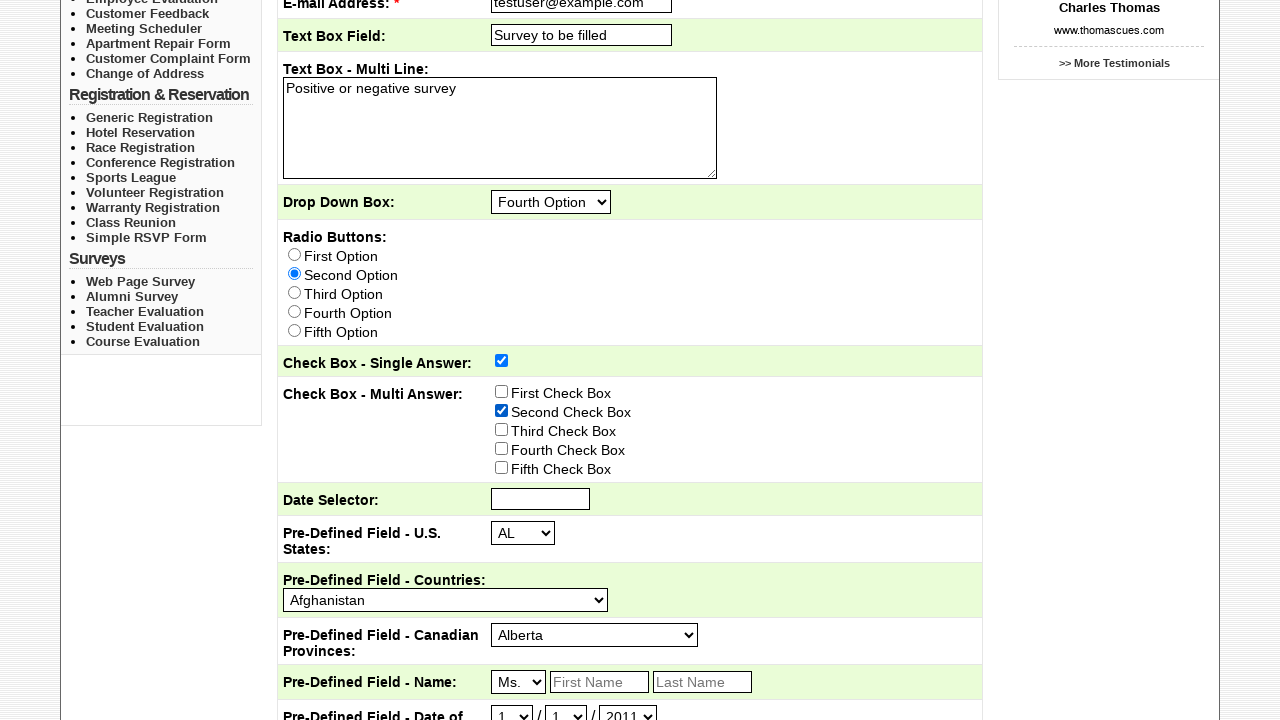

Selected 'Fourth Check Box' for question 6 at (502, 448) on input[name='checkbox6[]'][value='Fourth Check Box']
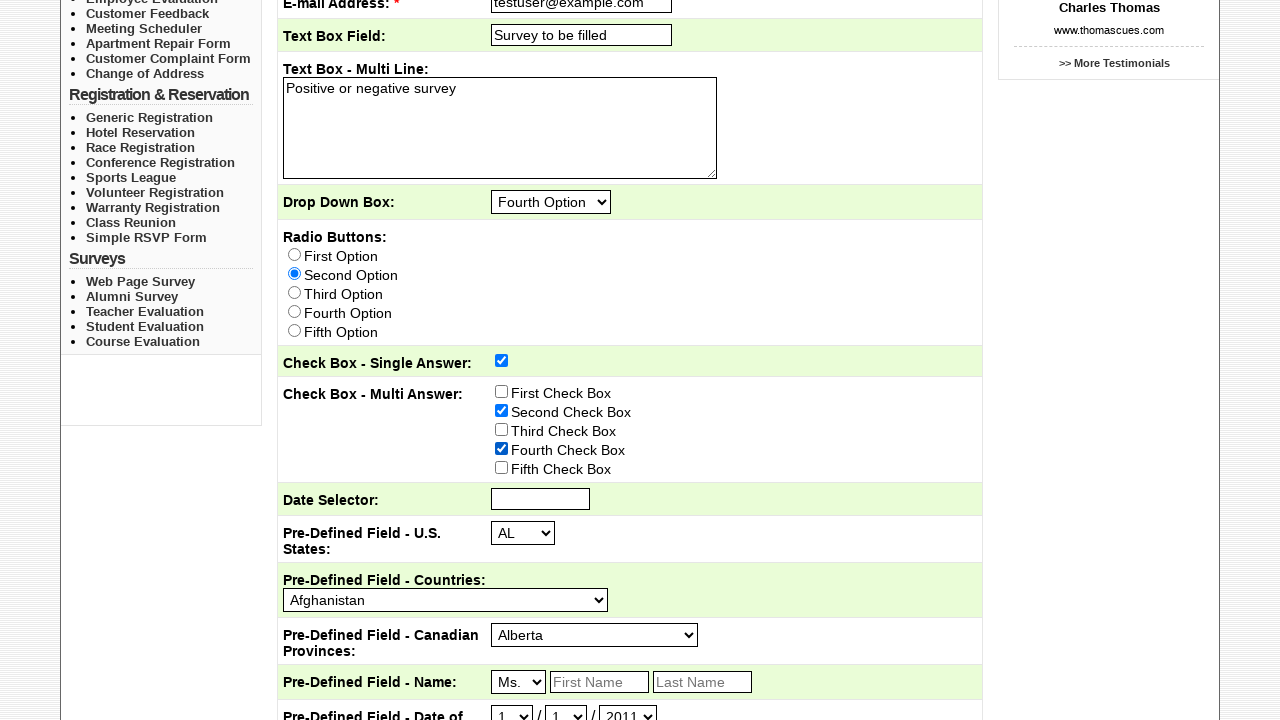

Selected 'Fifth Check Box' for question 6 at (502, 467) on input[name='checkbox6[]'][value='Fifth Check Box']
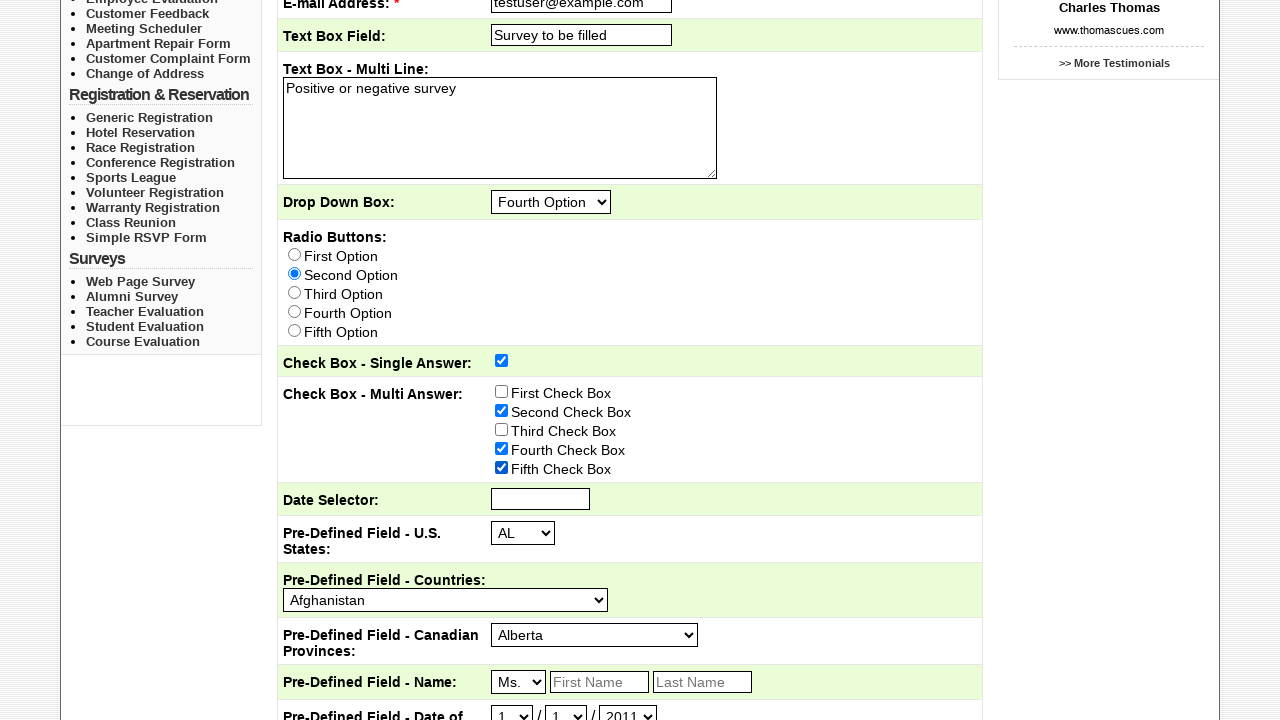

Filled date field for question 7 with '15-09-90' on input[name='q7']
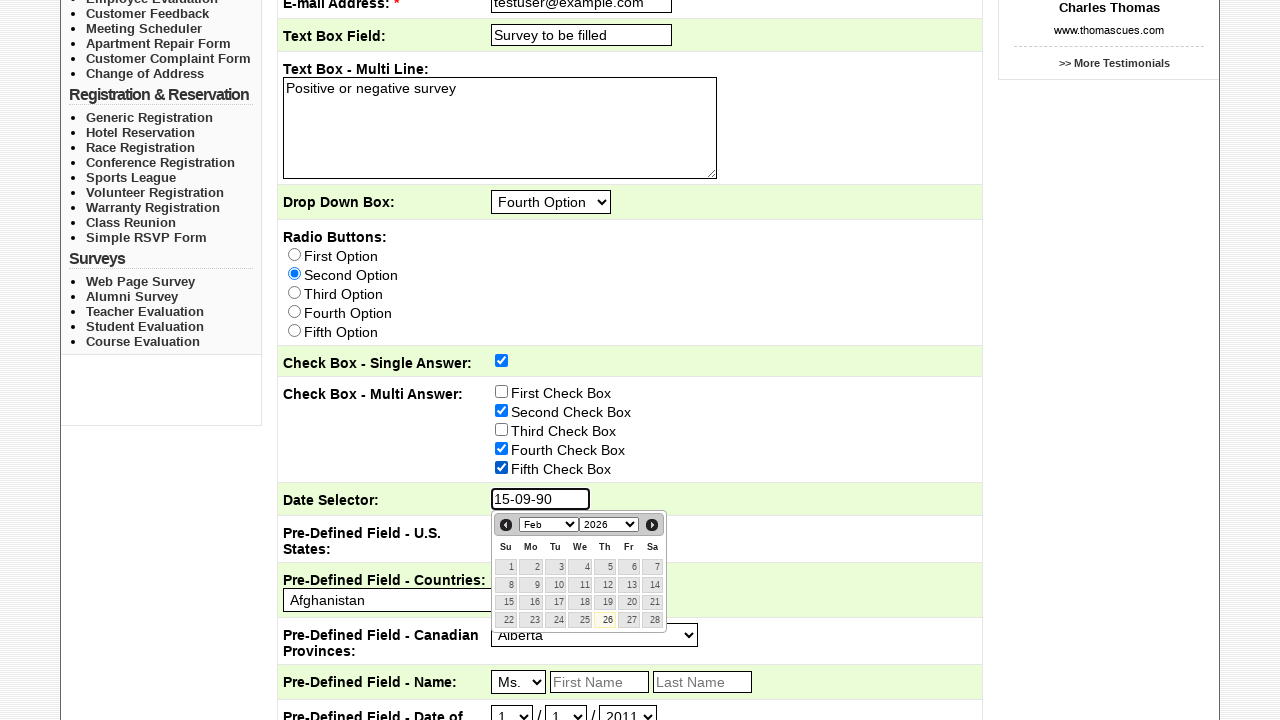

Pressed Escape to close date picker
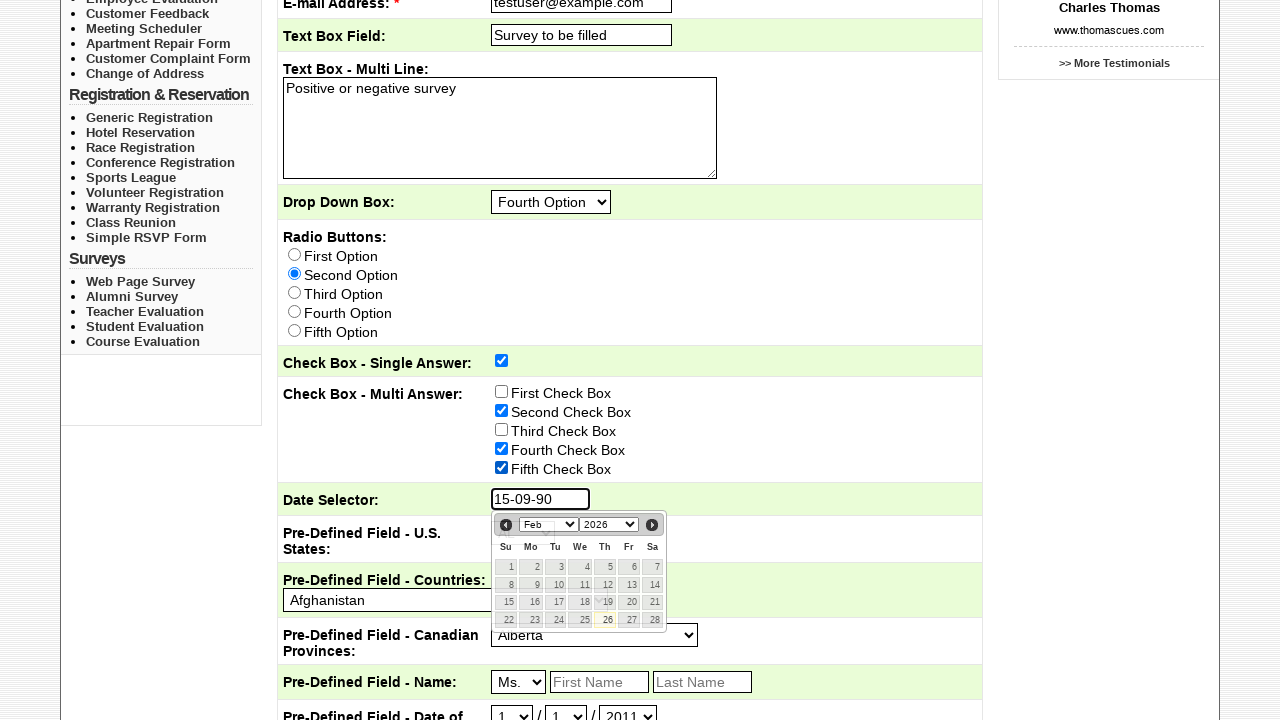

Selected state 'AS' for question 8 on select[name='q8']
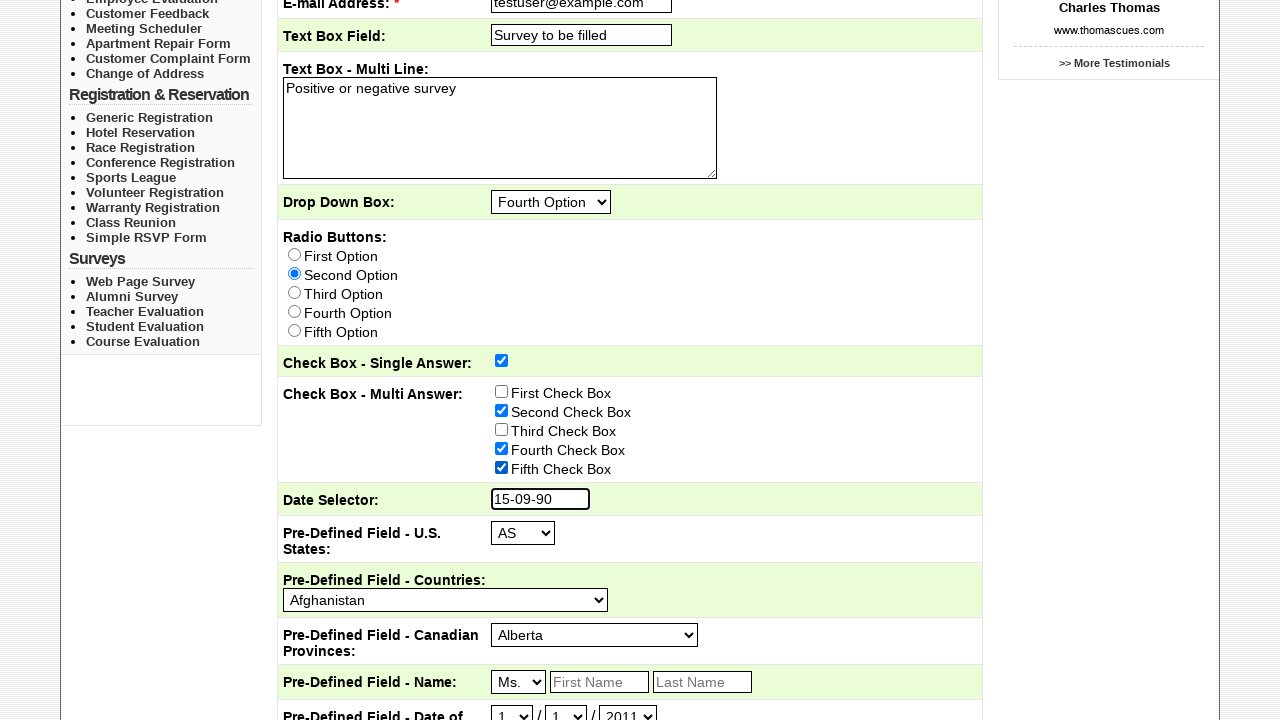

Selected country 'India' for question 9 on select[name='q9']
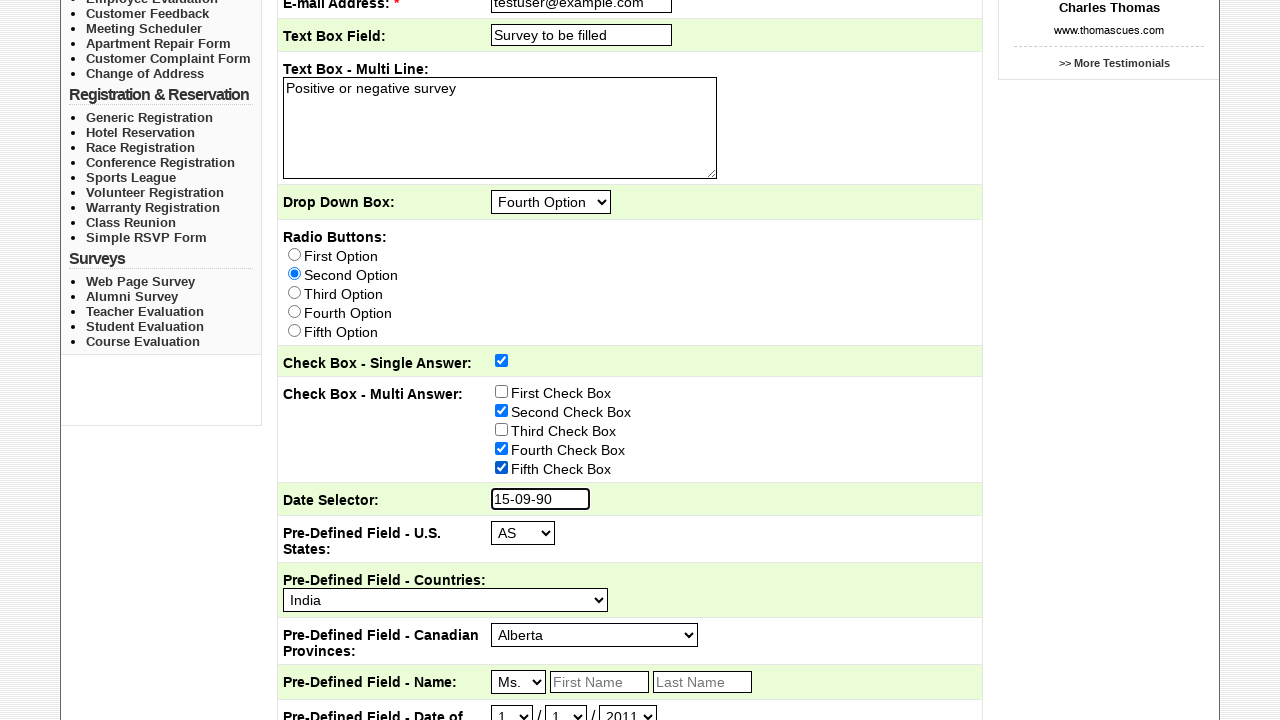

Selected province 'Ontario' for question 10 on select[name='q10']
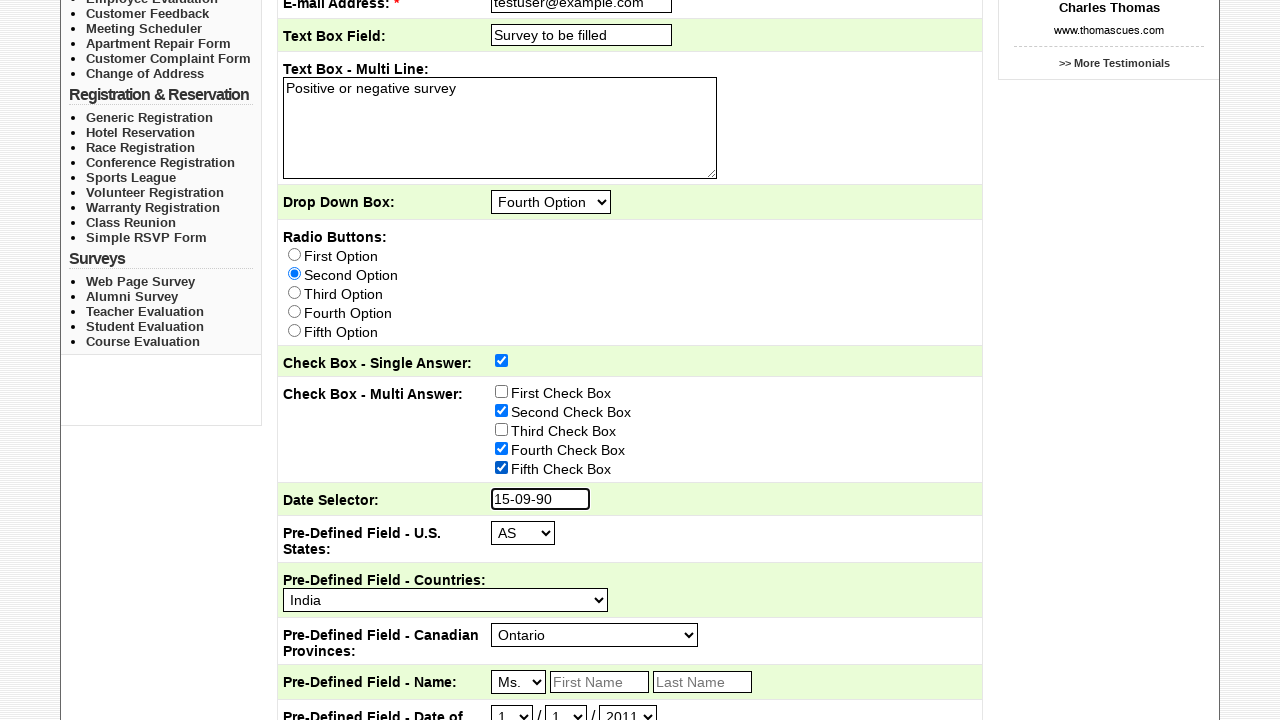

Selected title 'Miss' for question 11 on select[name='q11_title']
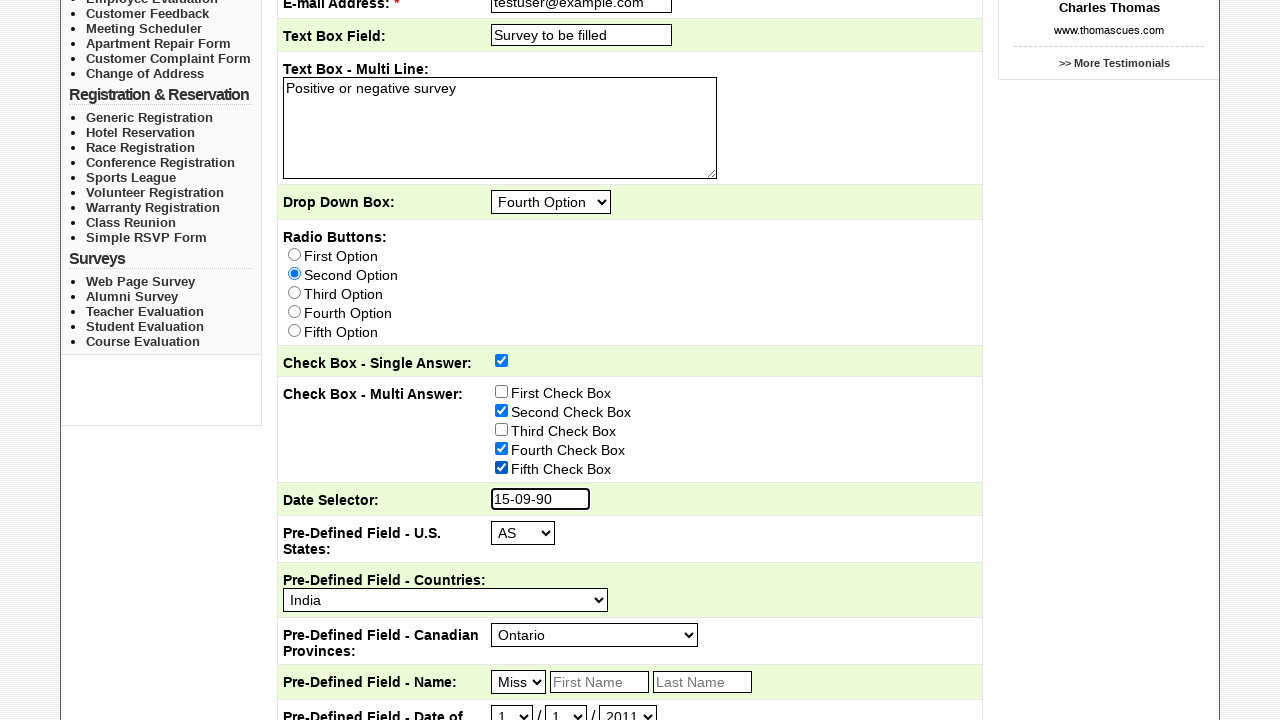

Filled first name 'Testing' for question 11 on input[name='q11_first']
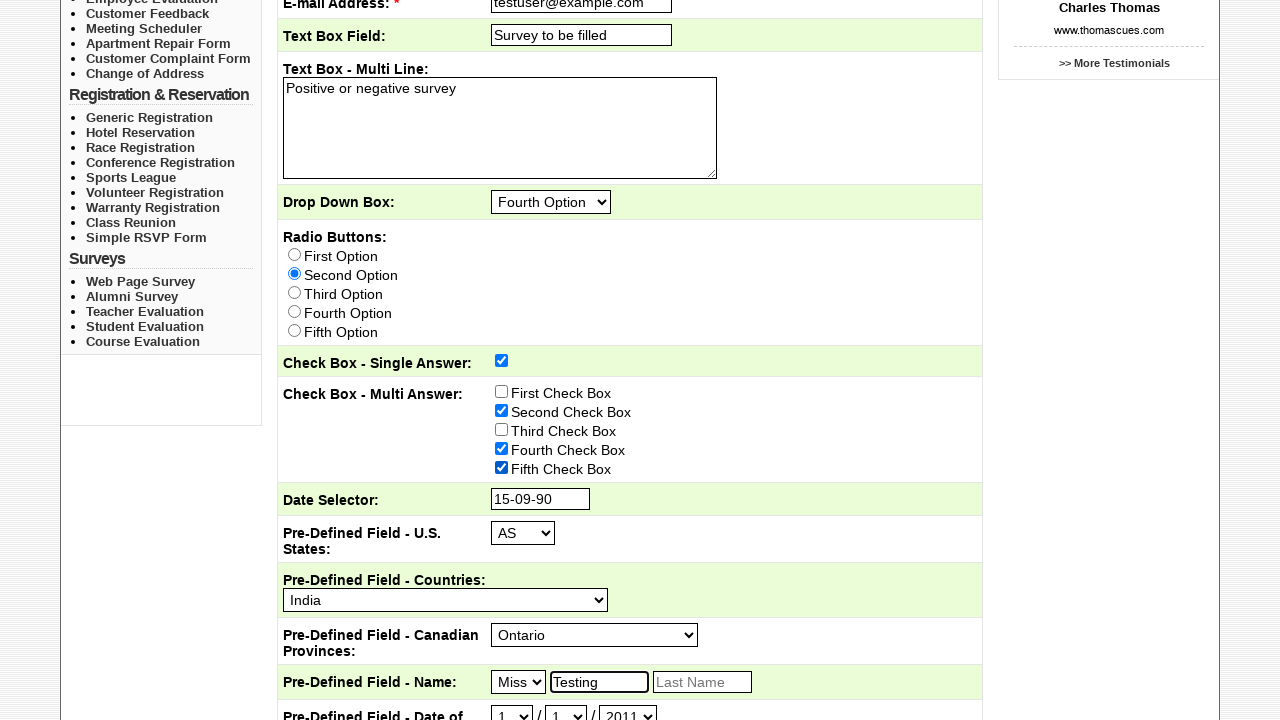

Filled last name 'Team' for question 11 on input[name='q11_last']
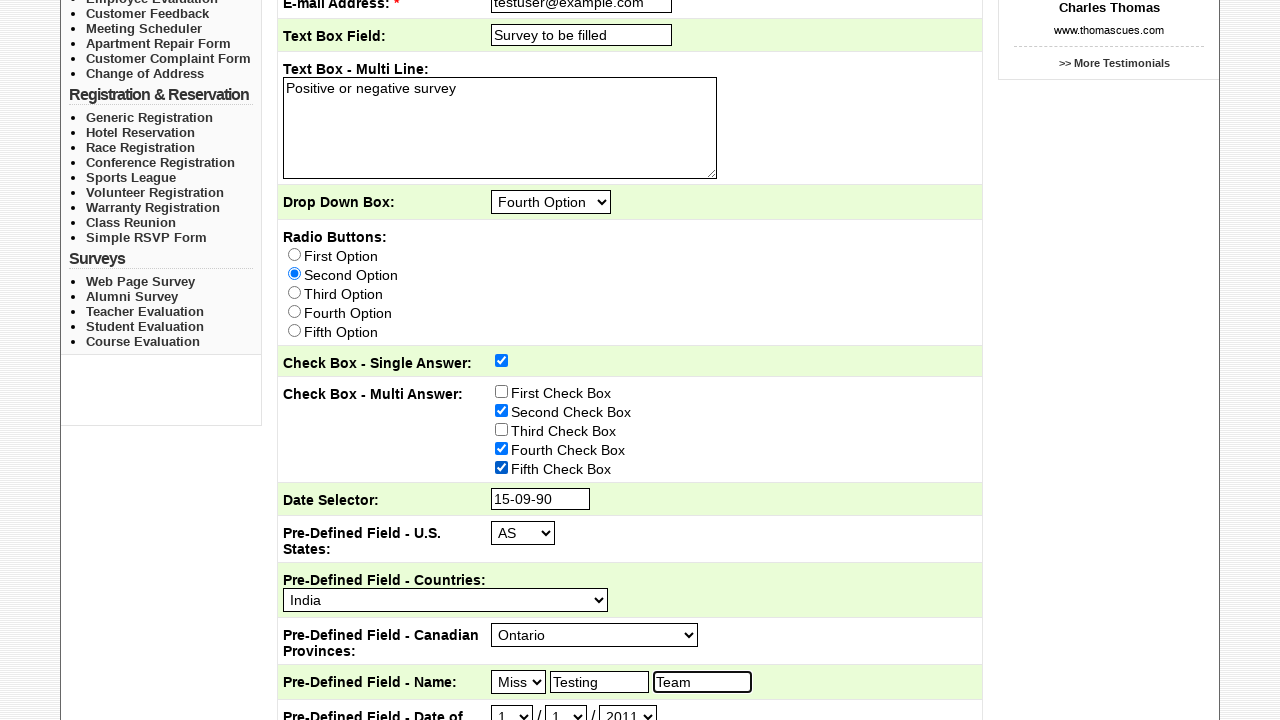

Selected month '9' for question 12 on select[name='q12_month']
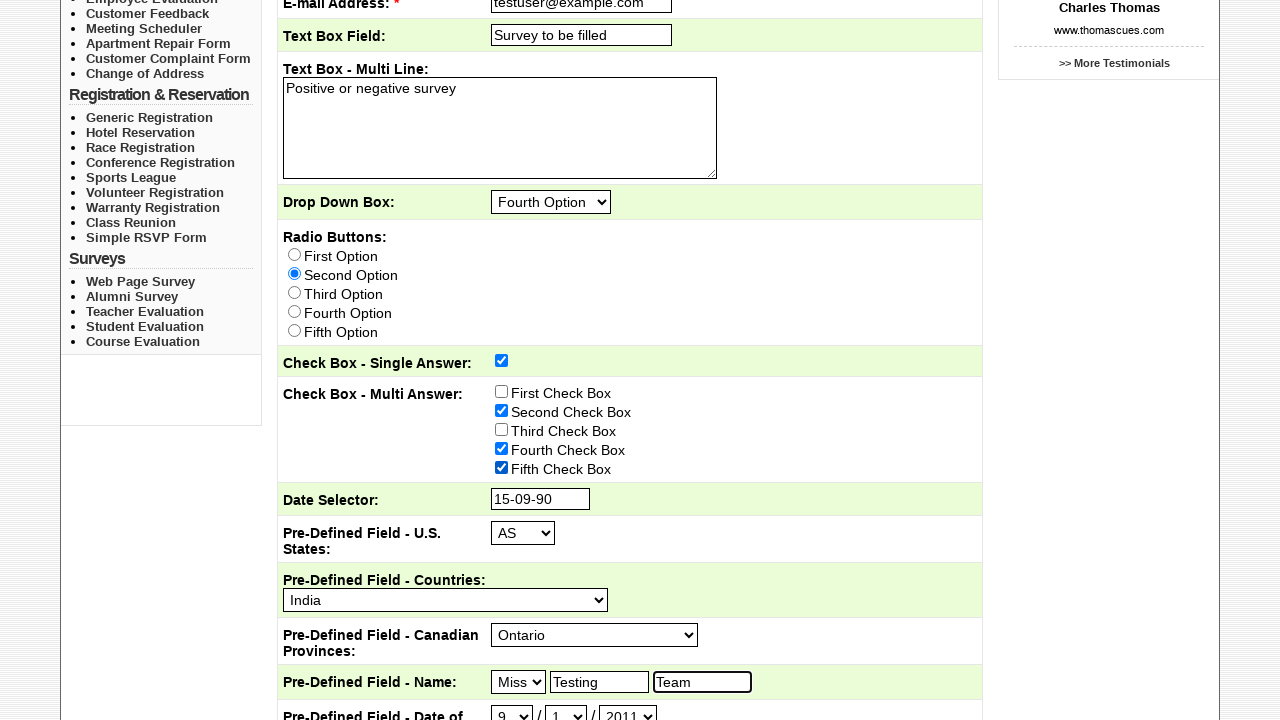

Selected day '12' for question 12 on select[name='q12_day']
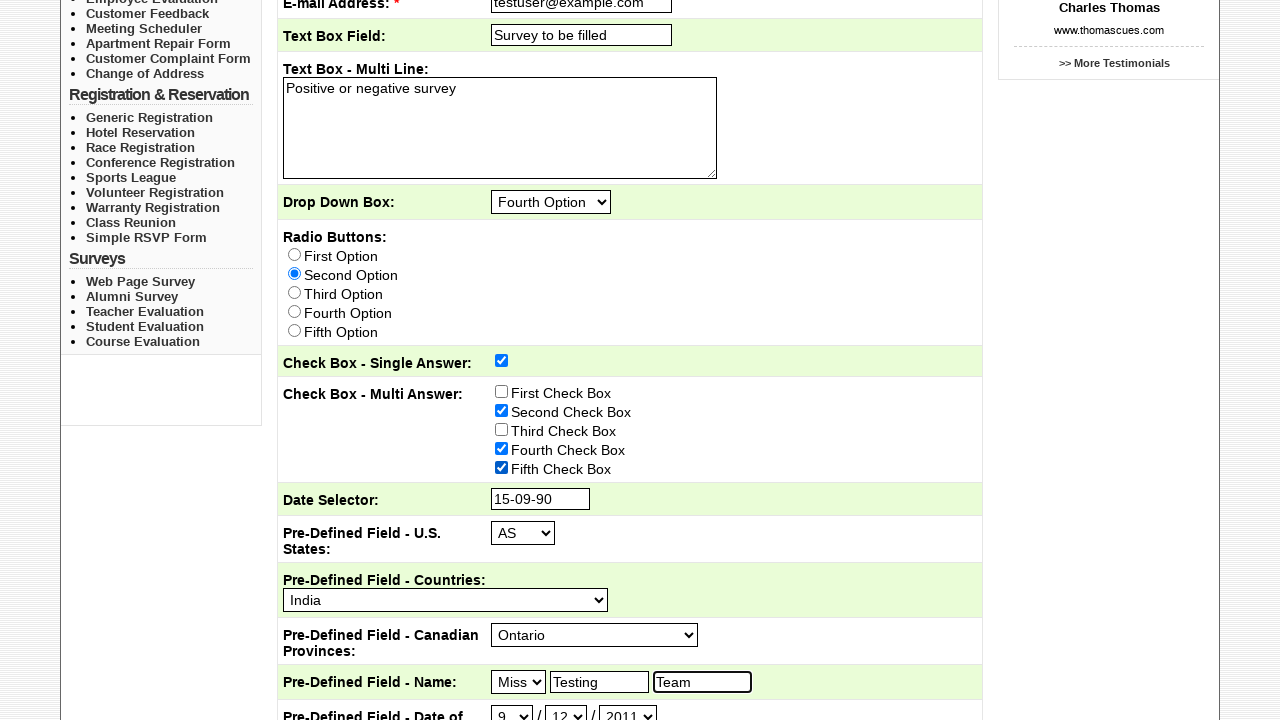

Selected year '1986' for question 12 on select[name='q12_year']
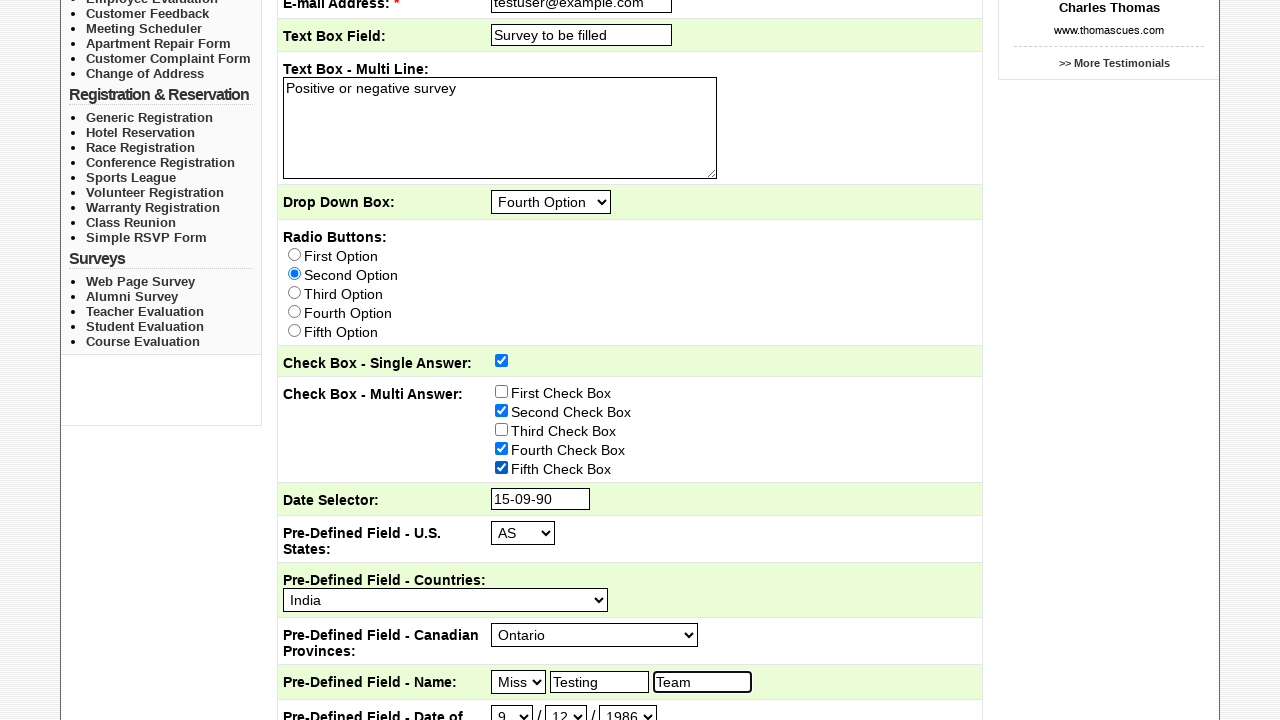

Waited 2 seconds for verification code or form processing
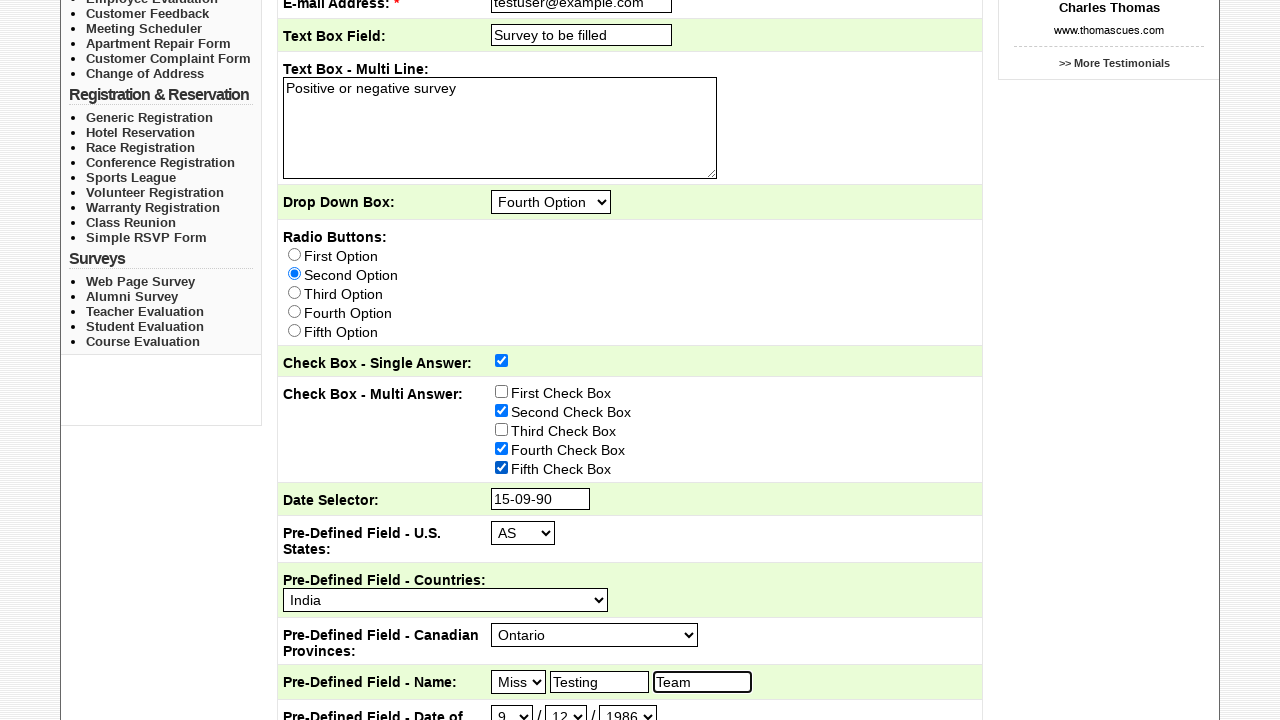

Clicked submit button to submit the contact form at (312, 638) on input[name='submit']
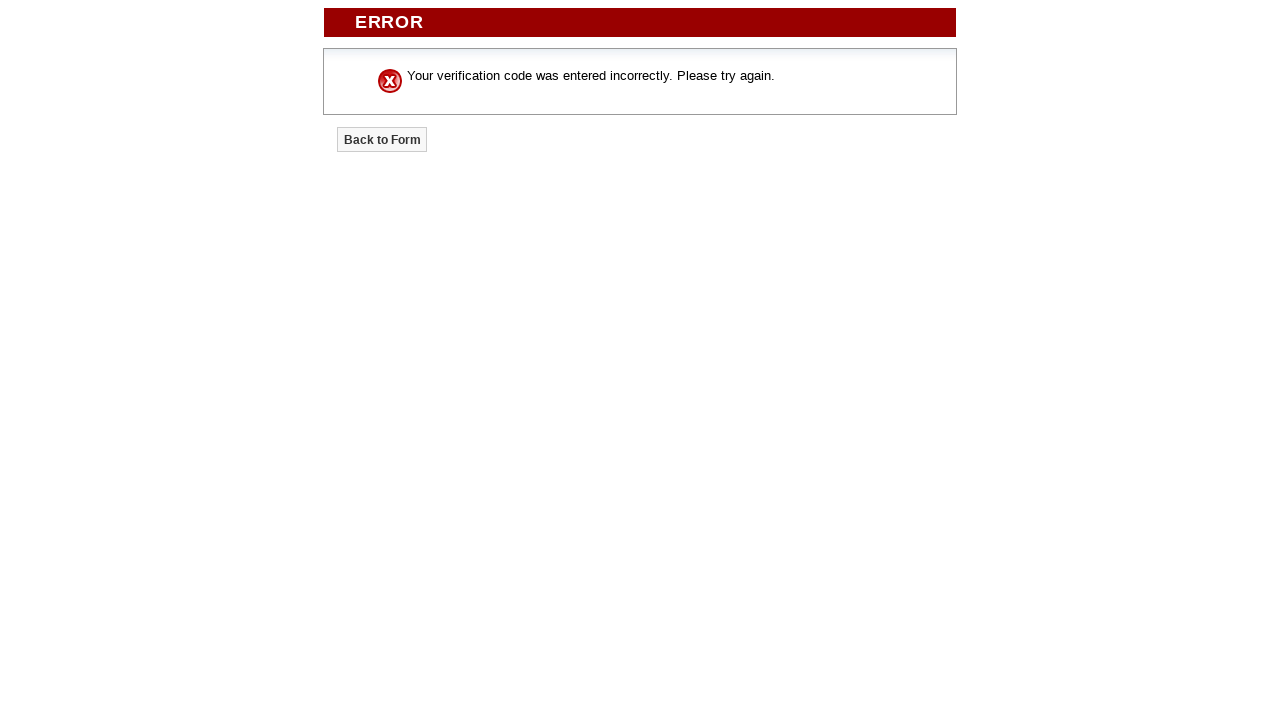

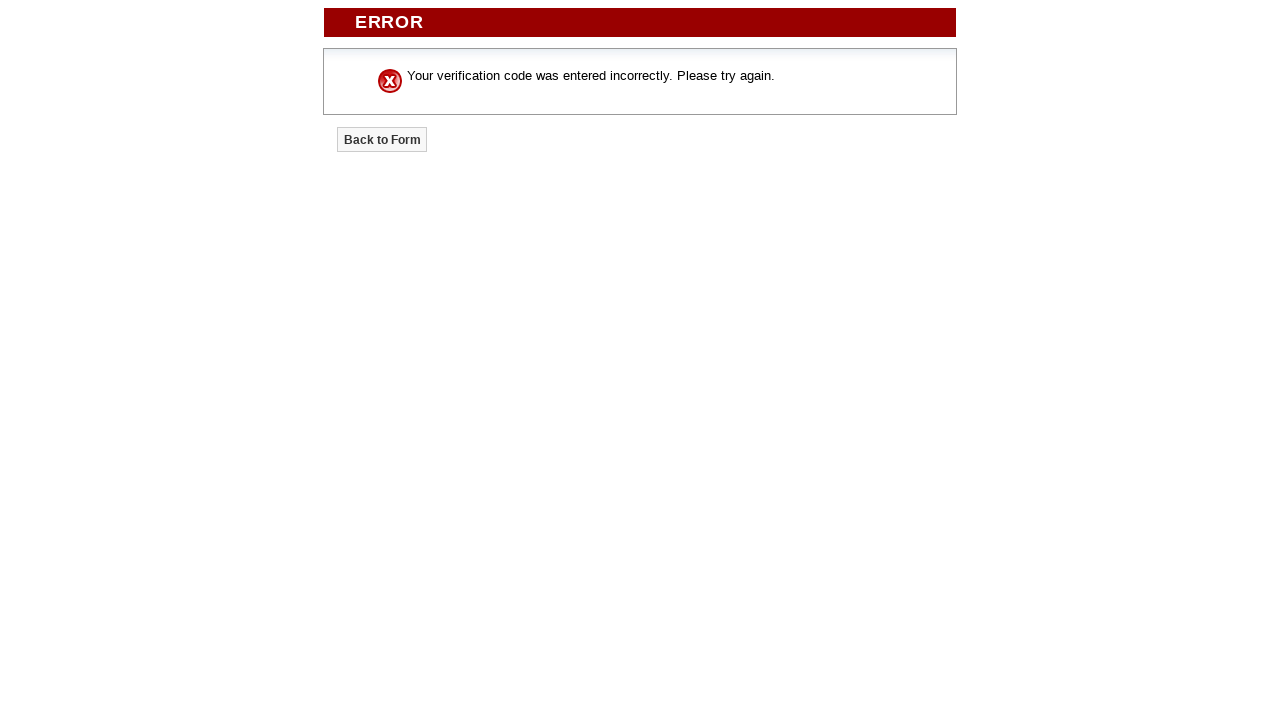